Tests green loading animation by clicking start button and verifying the loading states transition from button to loading text to completion message

Starting URL: https://uljanovs.github.io/site/examples/loading_color

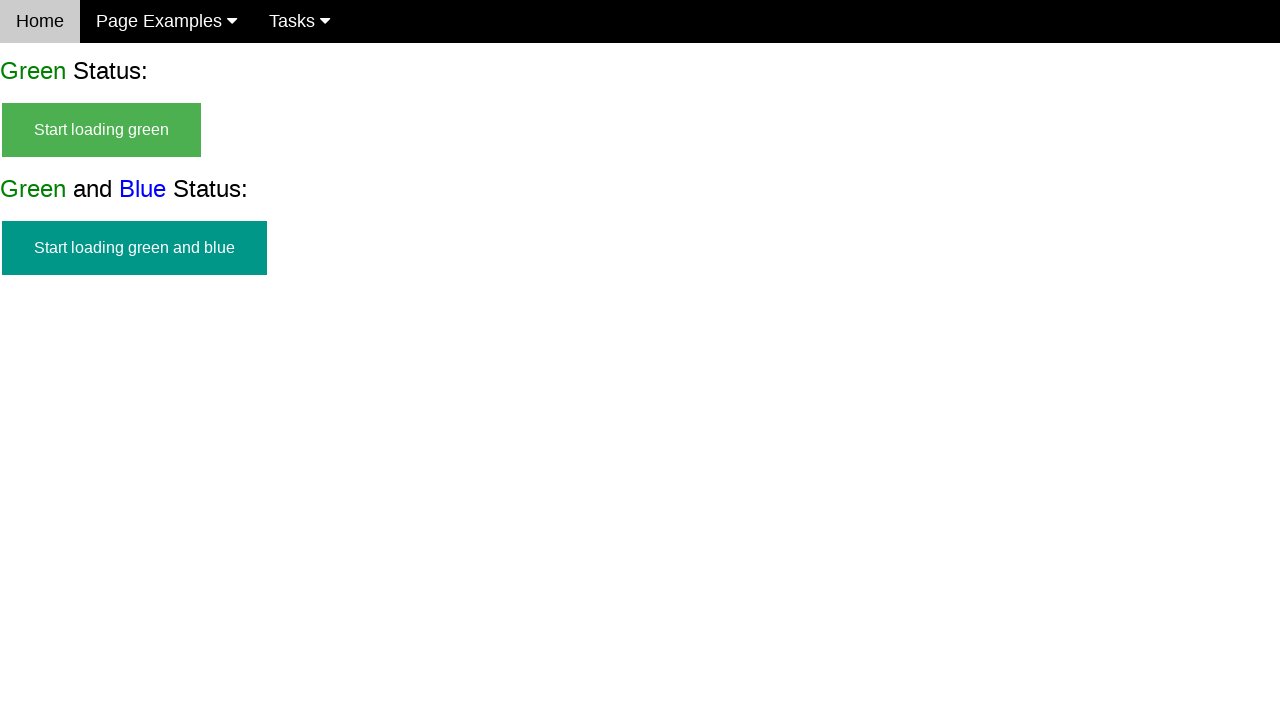

Clicked start button to begin green loading animation at (102, 130) on #start_green
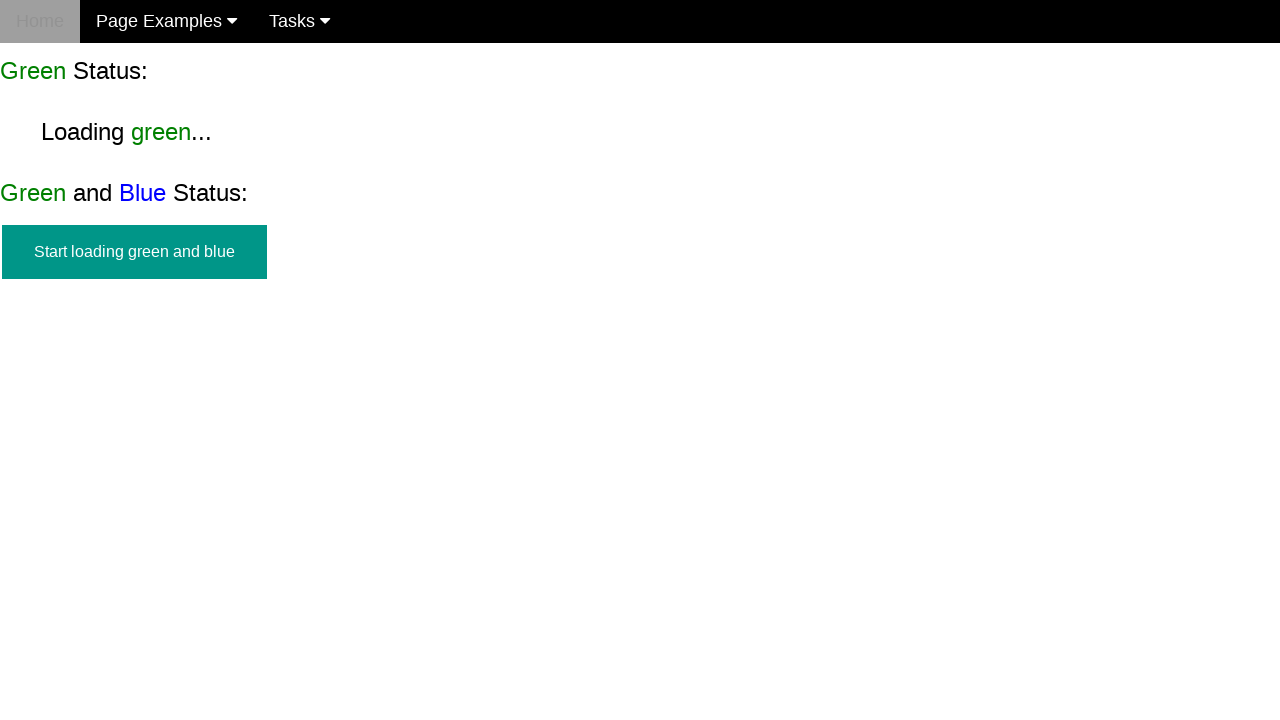

Loading animation completed and finish message appeared
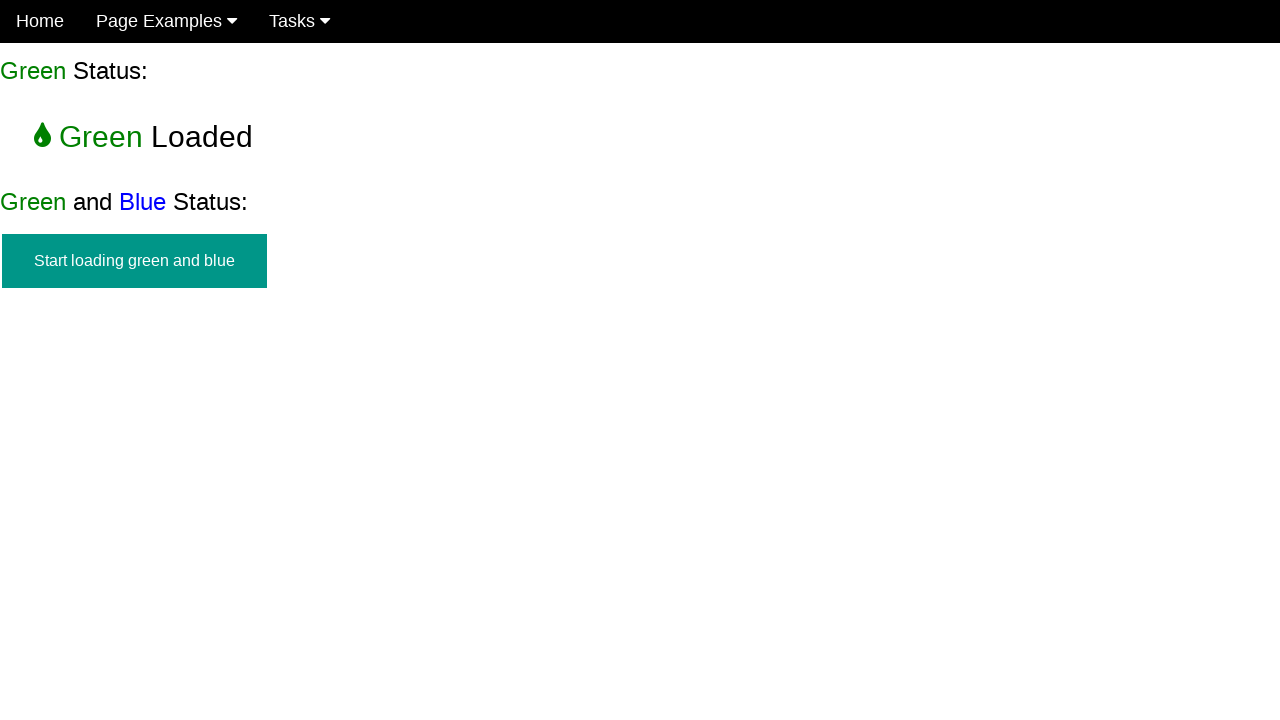

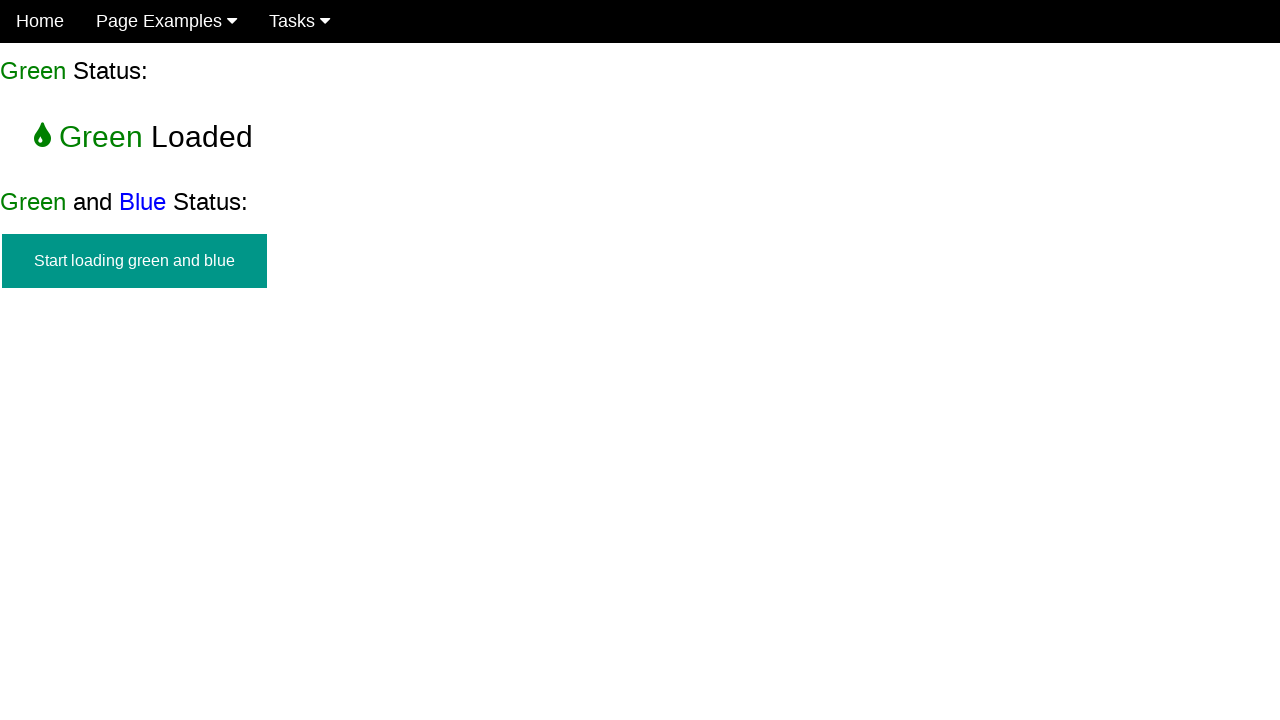